Tests table sorting functionality and pagination by clicking column header, verifying sort order, and navigating through pages to find specific items

Starting URL: https://rahulshettyacademy.com/seleniumPractise/#/offers

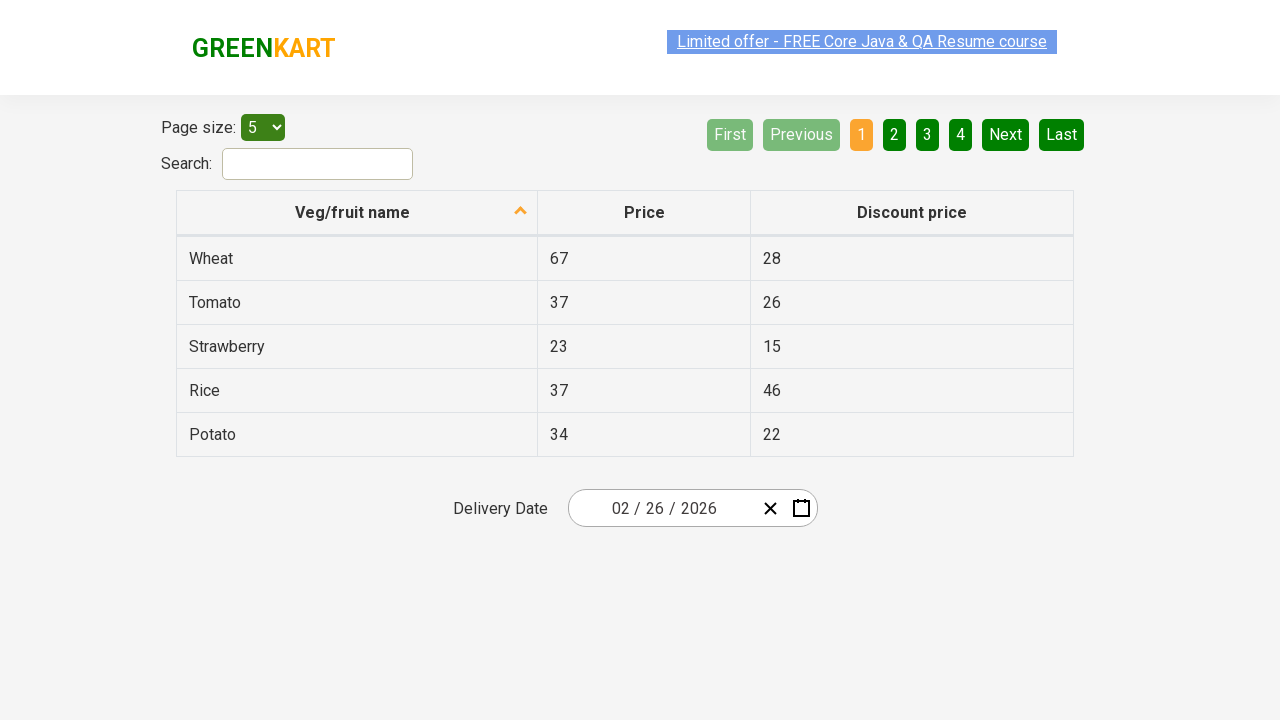

Clicked first column header to sort at (357, 213) on xpath=//tr/th[1]
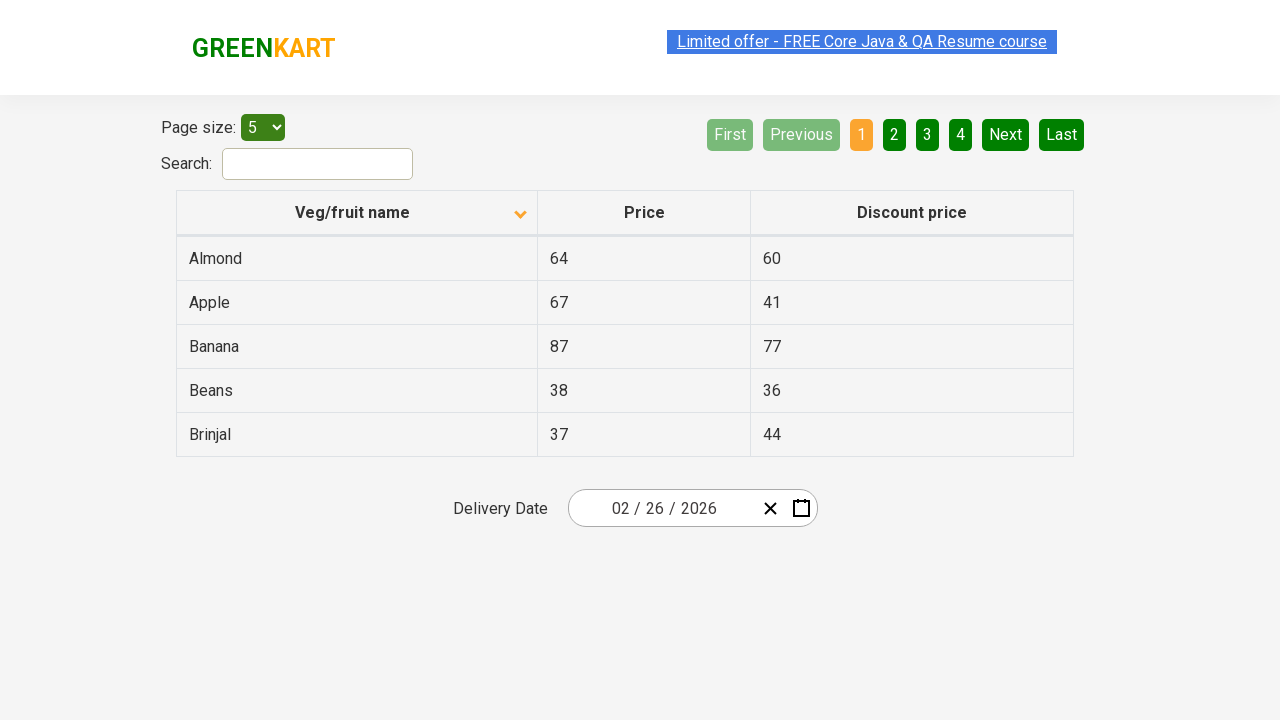

Retrieved all elements from first column
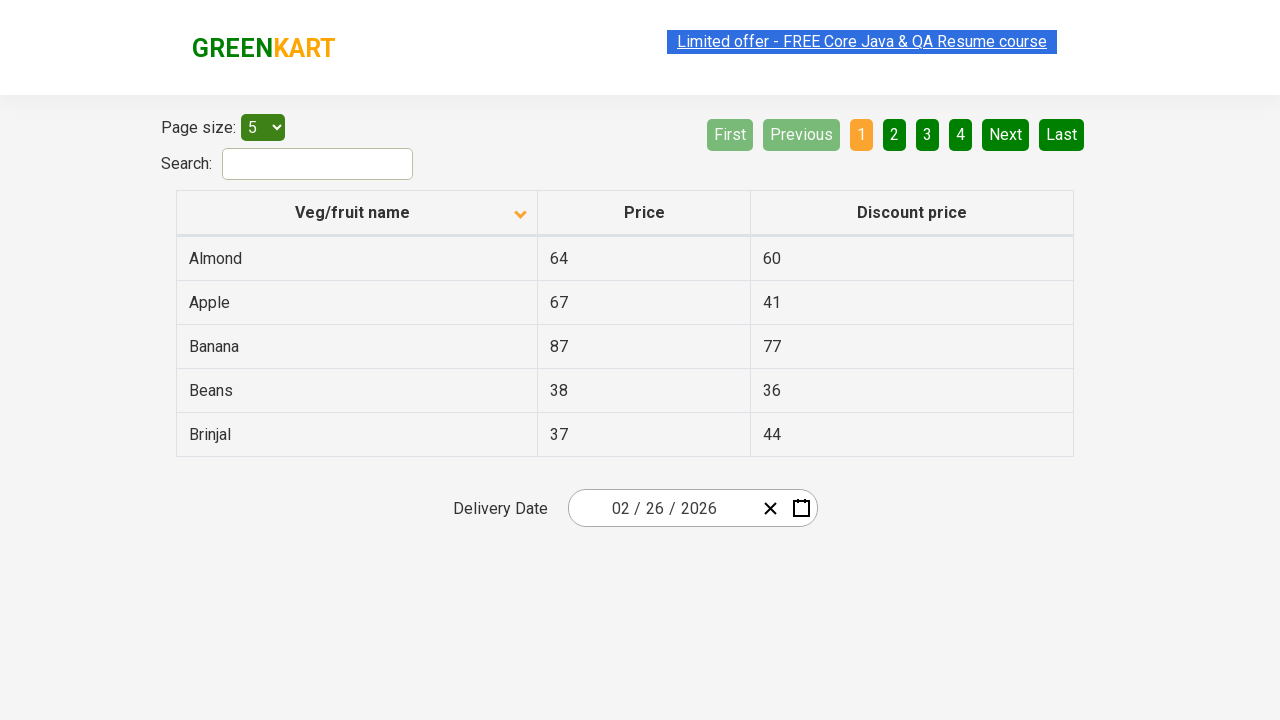

Extracted text content from all column elements
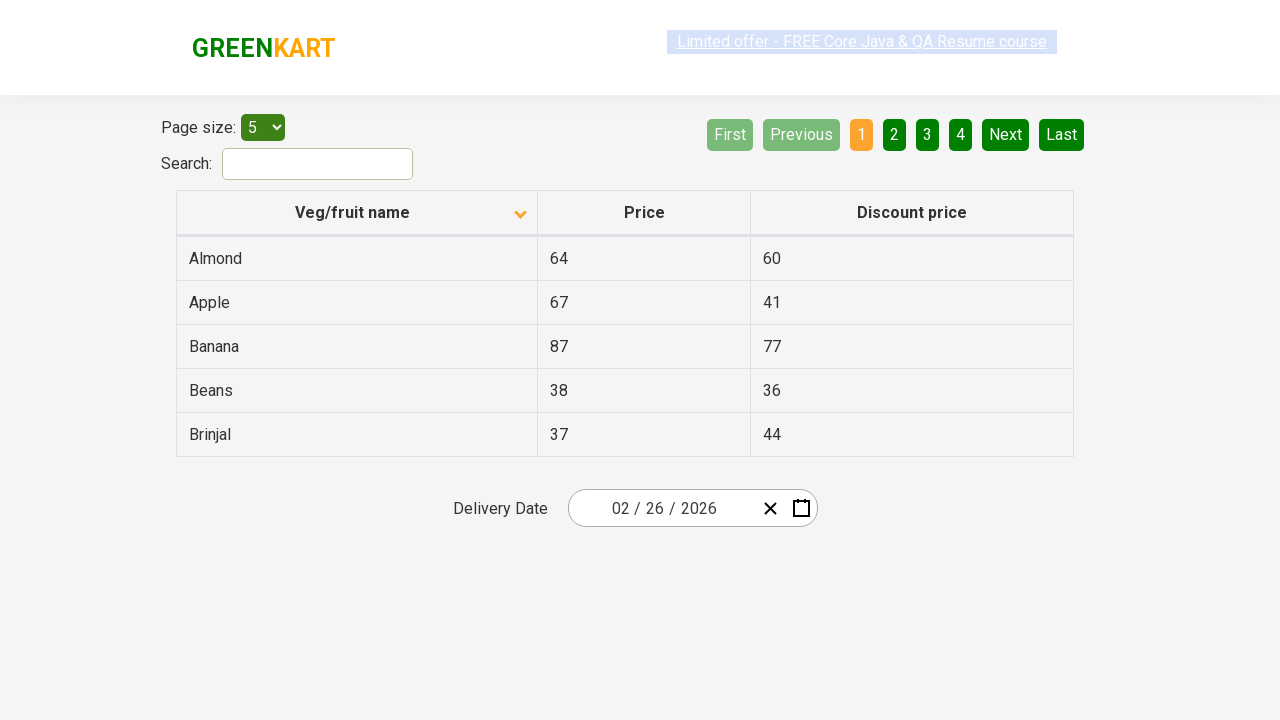

Verified that column is sorted correctly
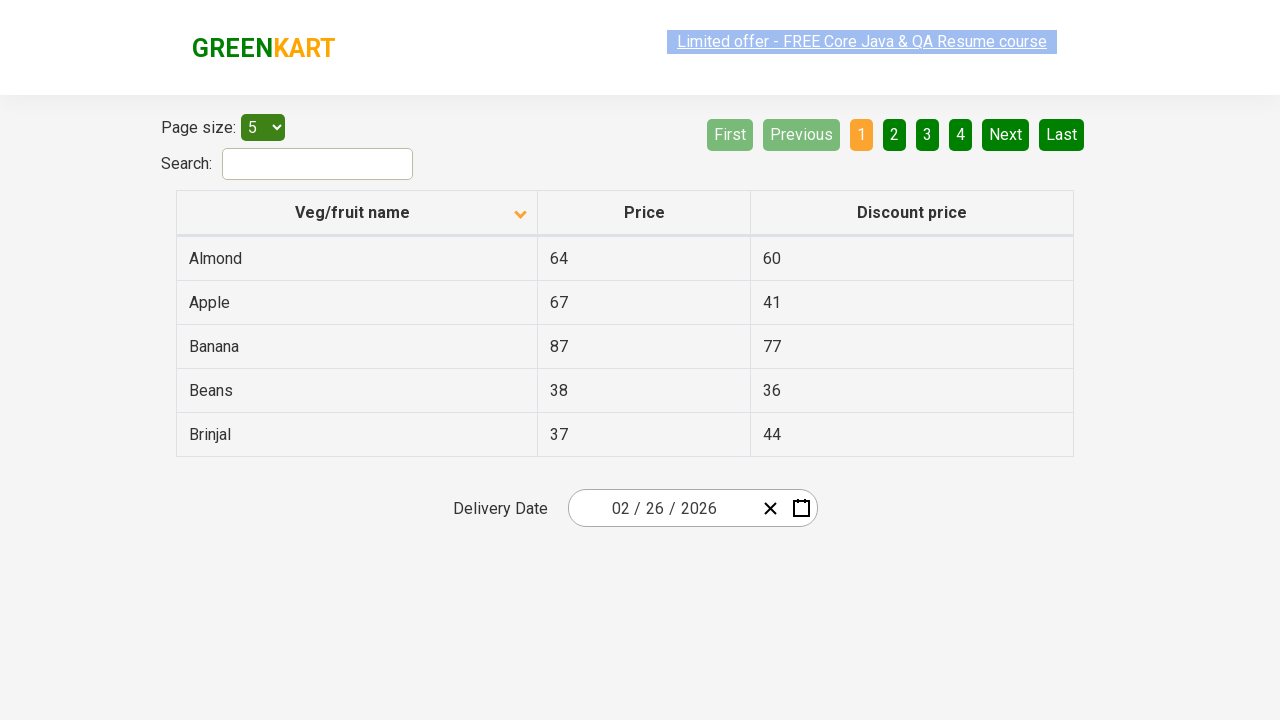

Retrieved all rows from first column to search for Beans
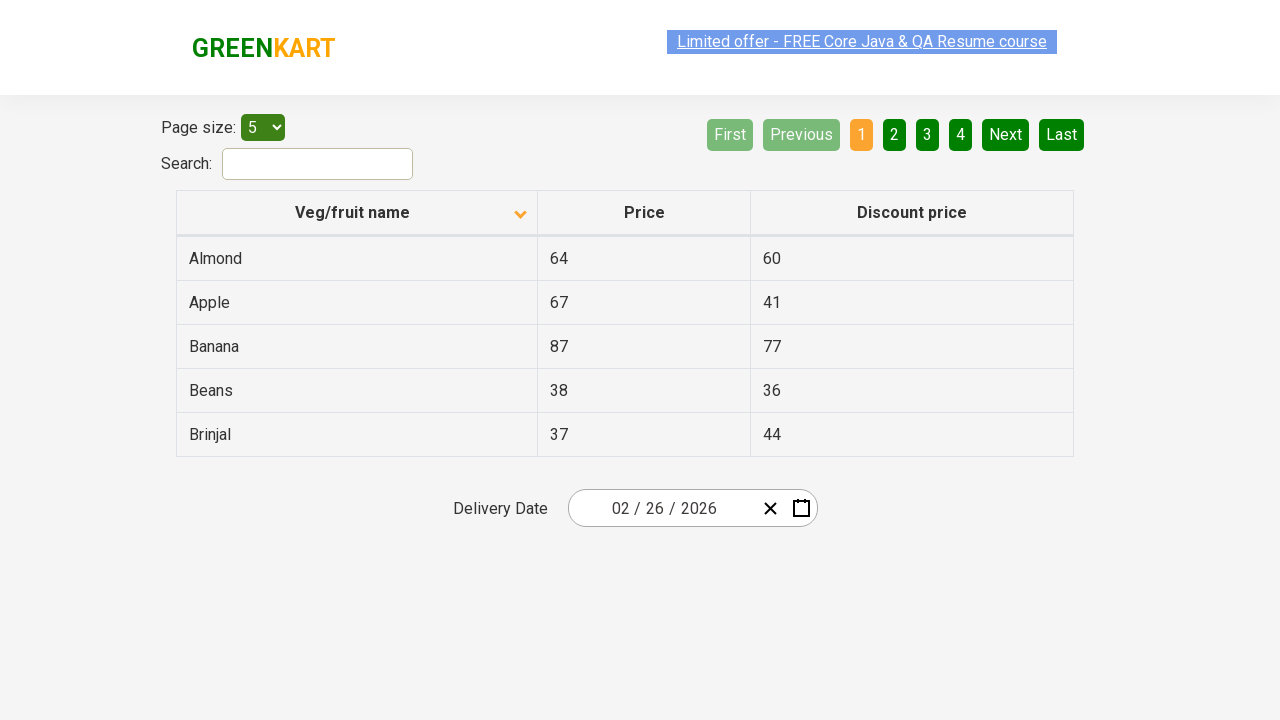

Found Beans with price: 38
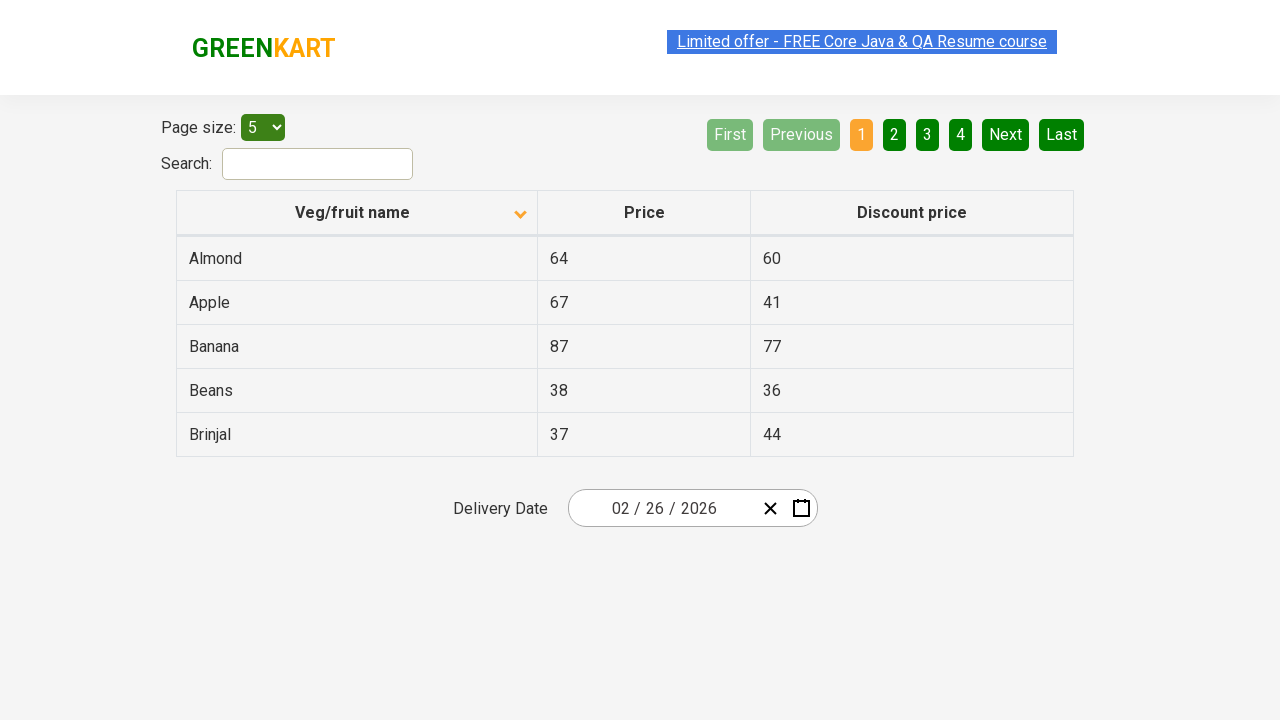

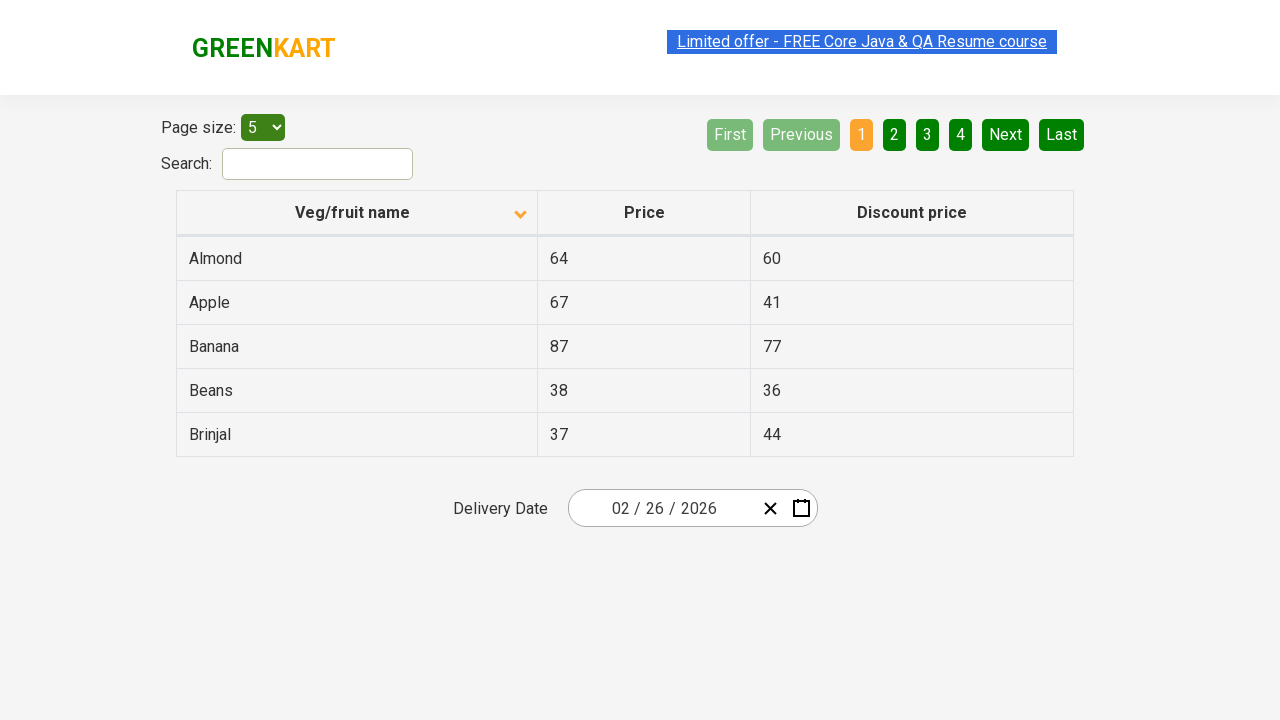